Tests that selecting 'Impressive' radio button displays the appropriate message

Starting URL: https://demoqa.com/elements

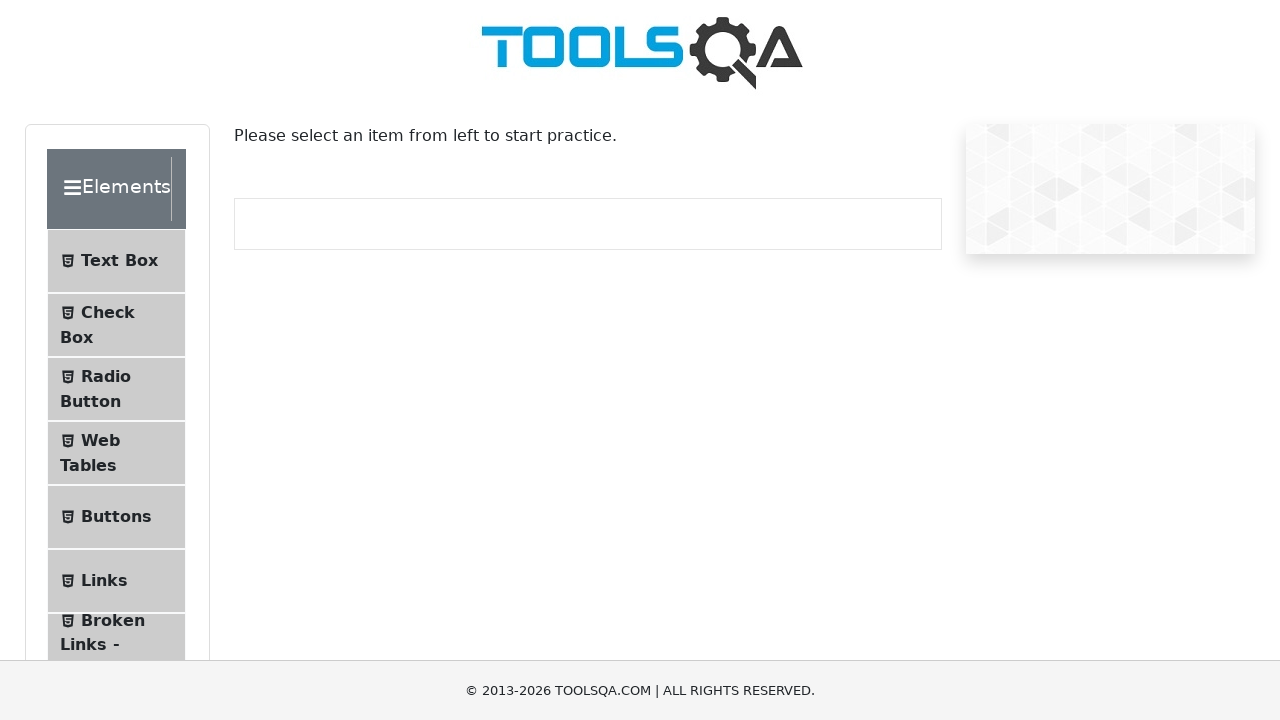

Navigated to https://demoqa.com/elements
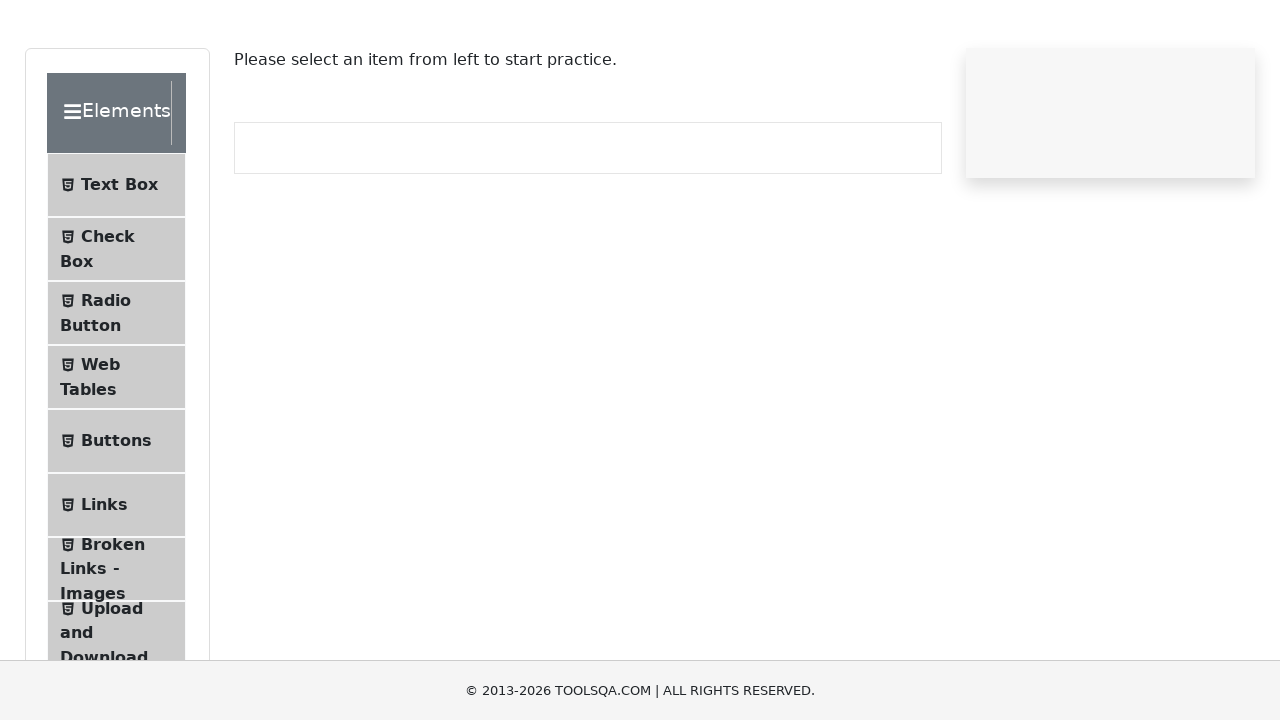

Clicked on Radio Button menu item at (116, 389) on #item-2
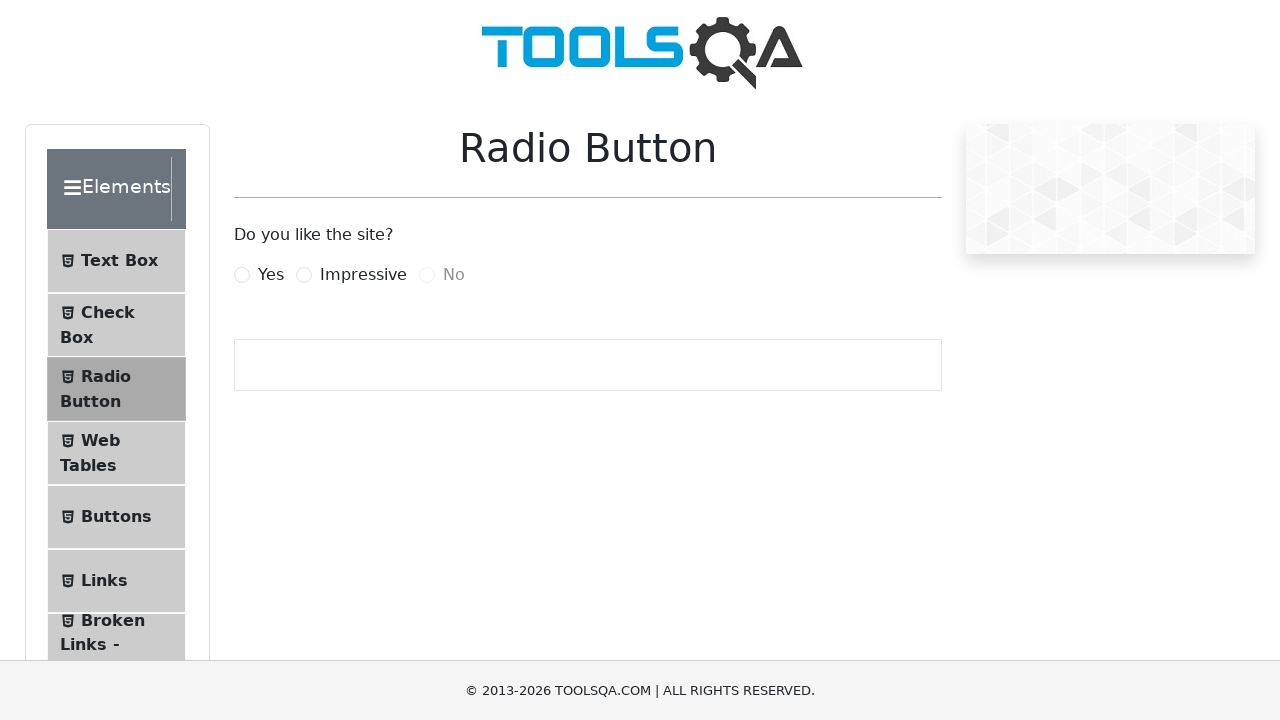

Clicked on Impressive radio button at (363, 275) on [for=impressiveRadio]
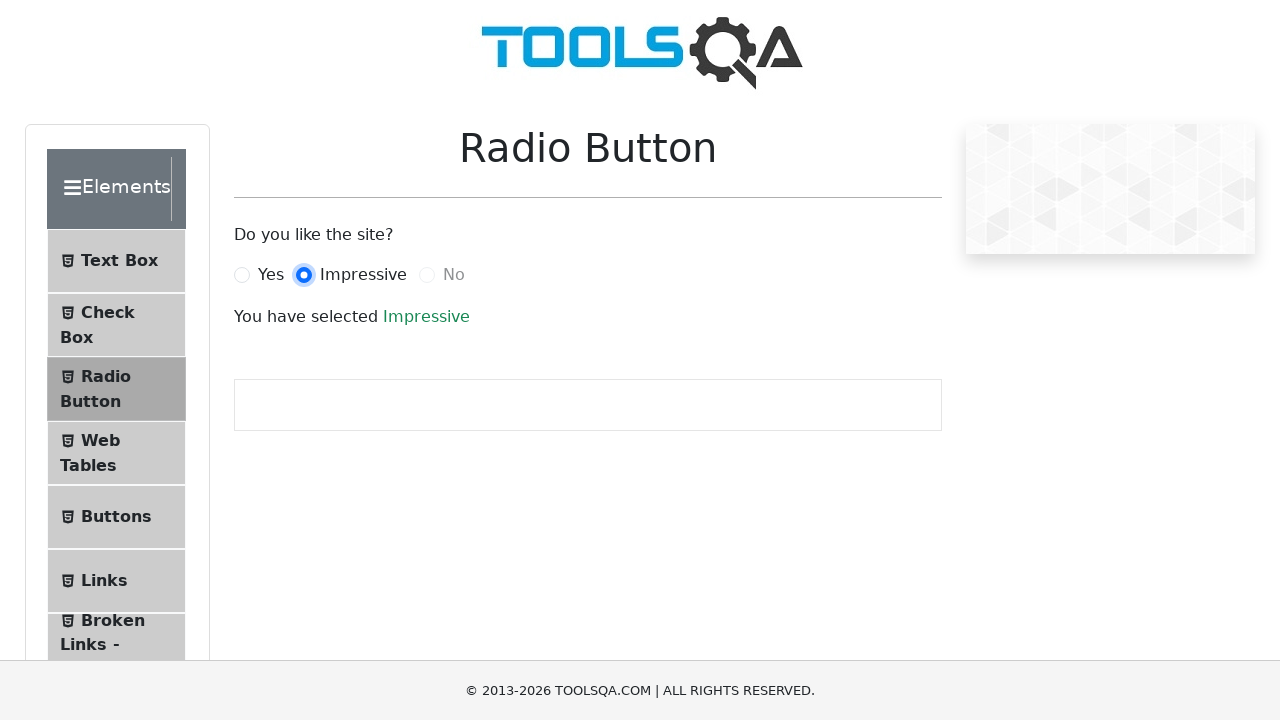

Waited for success message to appear
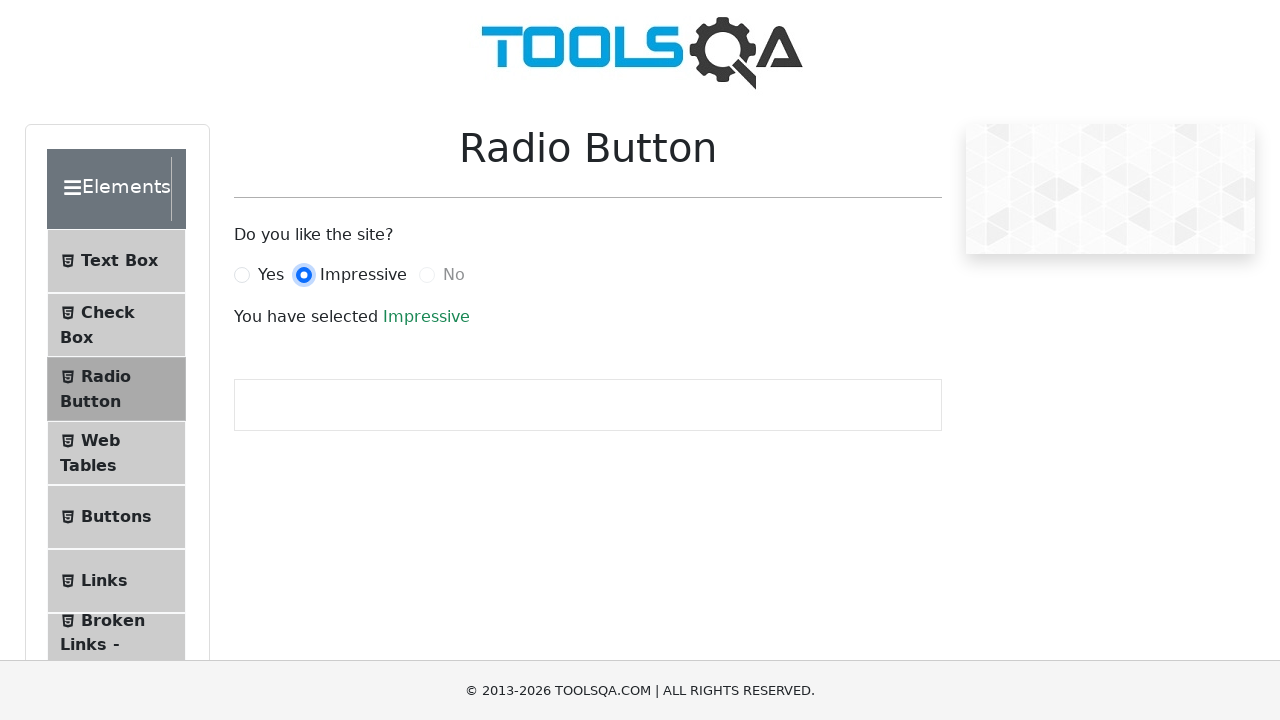

Verified 'You have selected Impressive' message is displayed
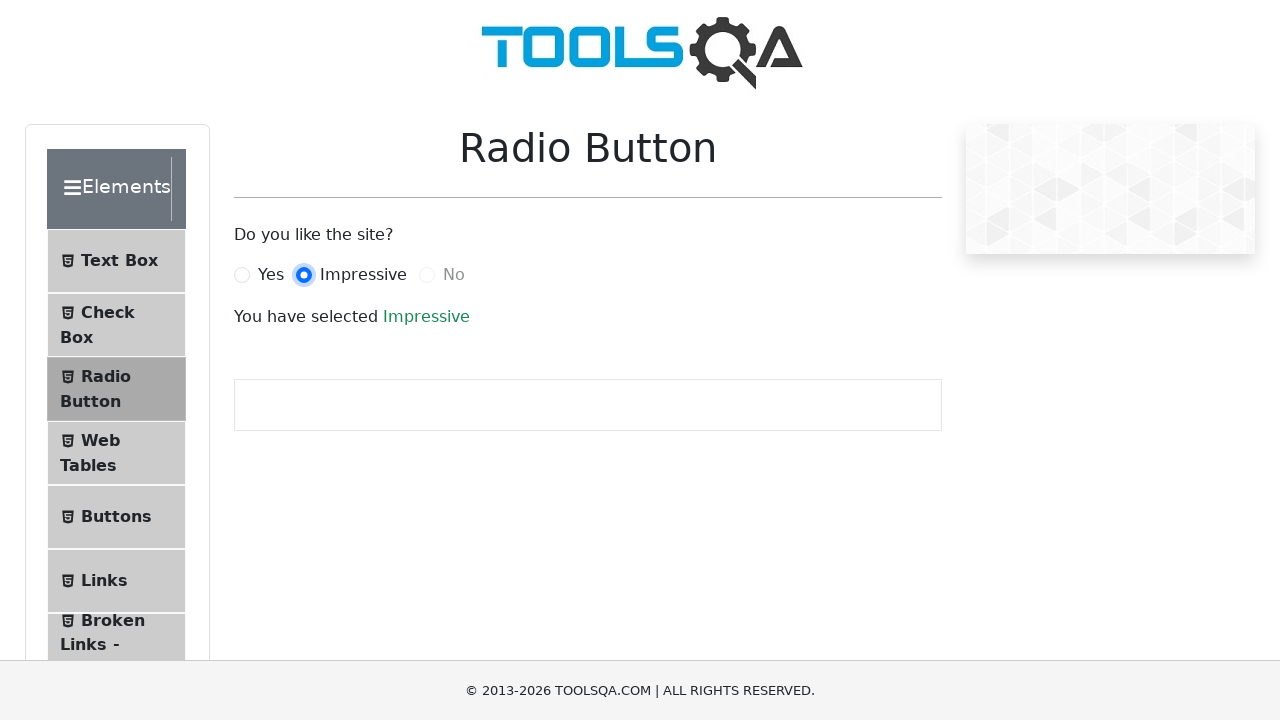

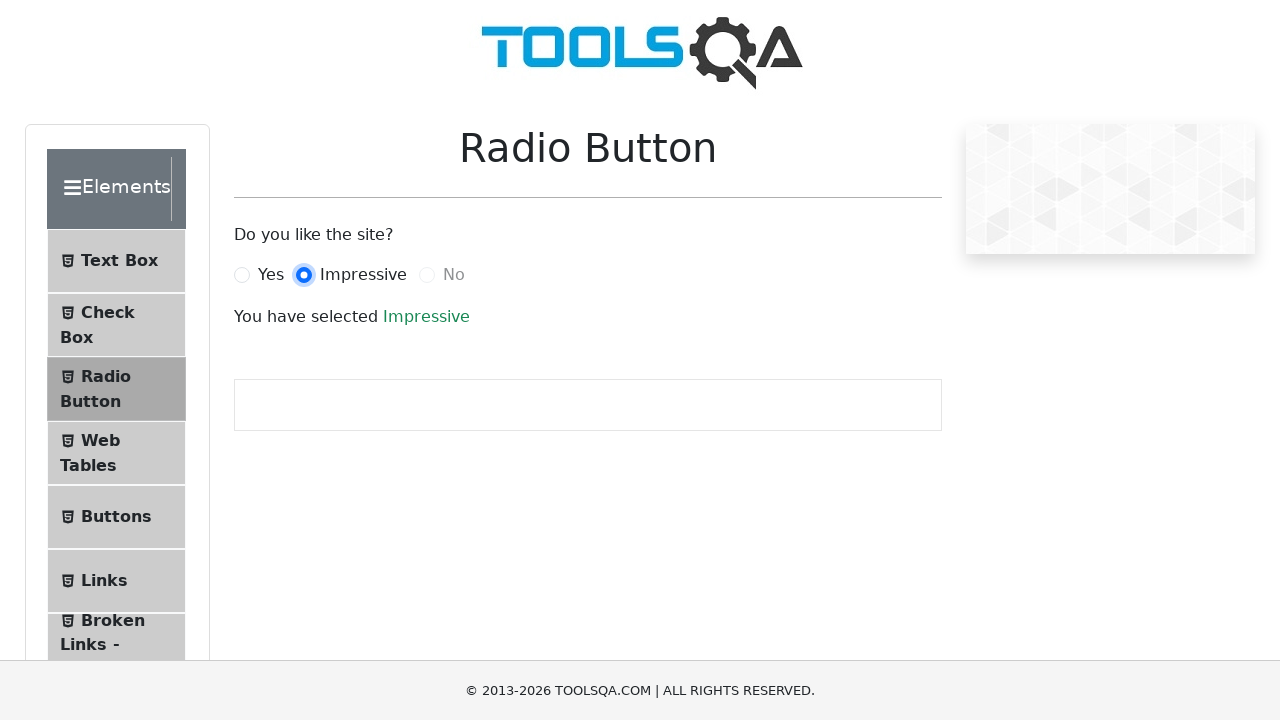